Tests filling a name input field on an automation practice page using CSS selector with tag#id format

Starting URL: https://rahulshettyacademy.com/AutomationPractice/

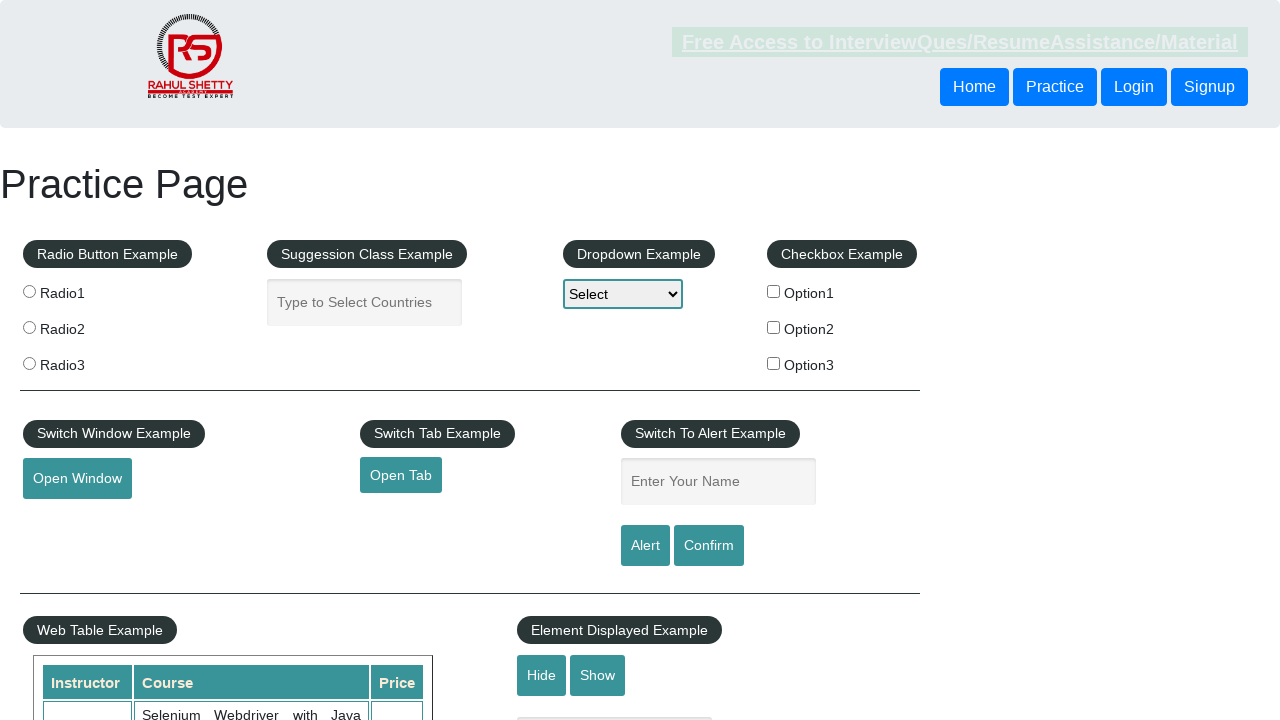

Filled name input field with 'Abhijeet' using CSS selector input#name on input#name
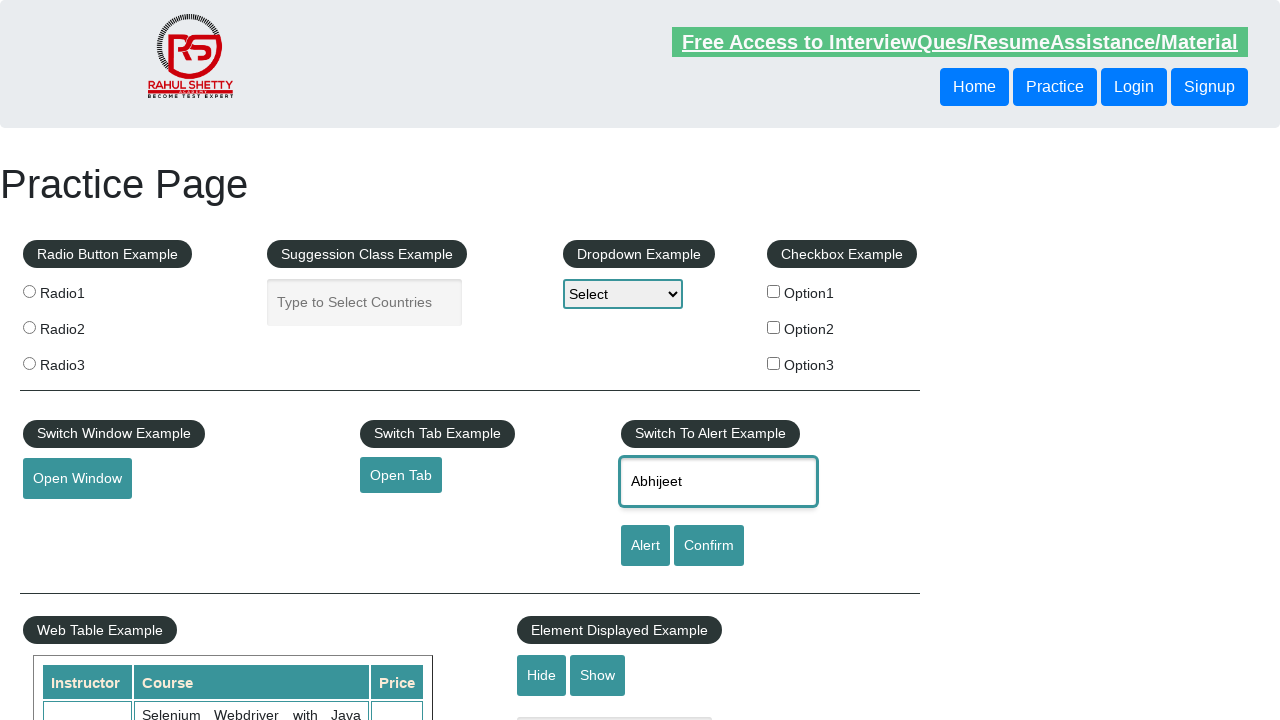

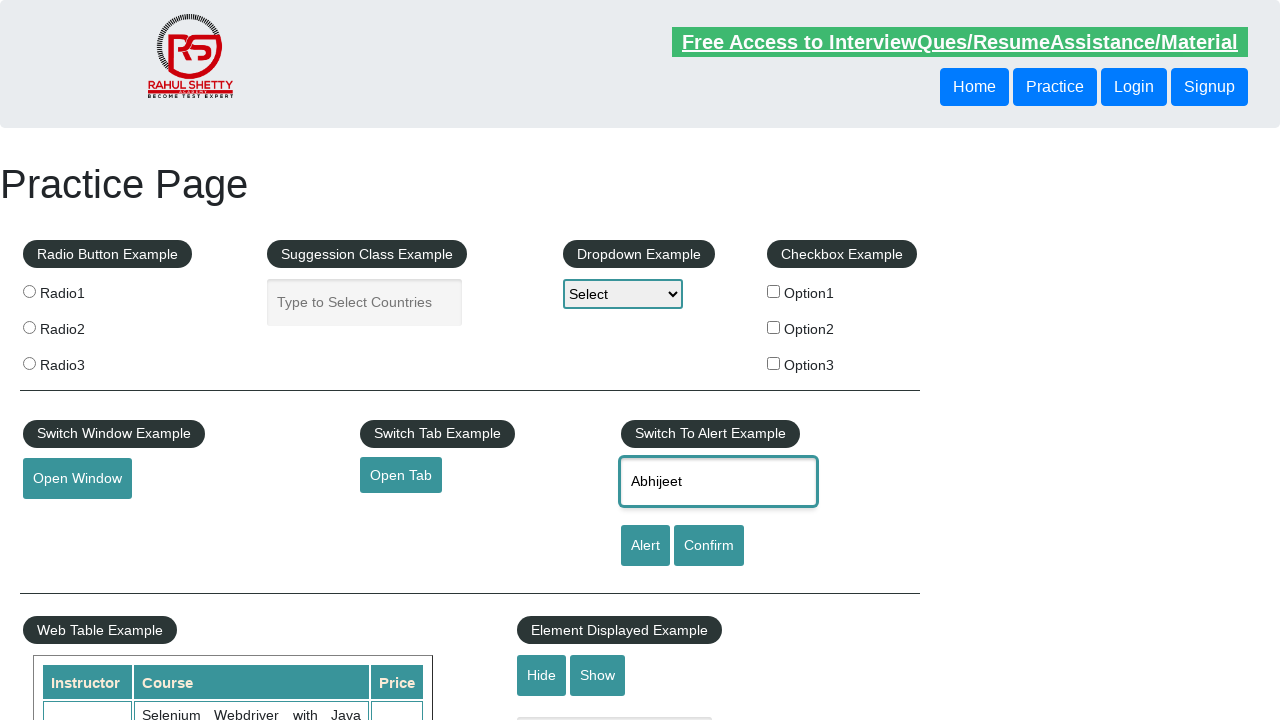